Tests typing functionality on a textarea by simulating character-by-character input of a Lorem Ipsum text passage

Starting URL: https://cursoautomacao.netlify.app/

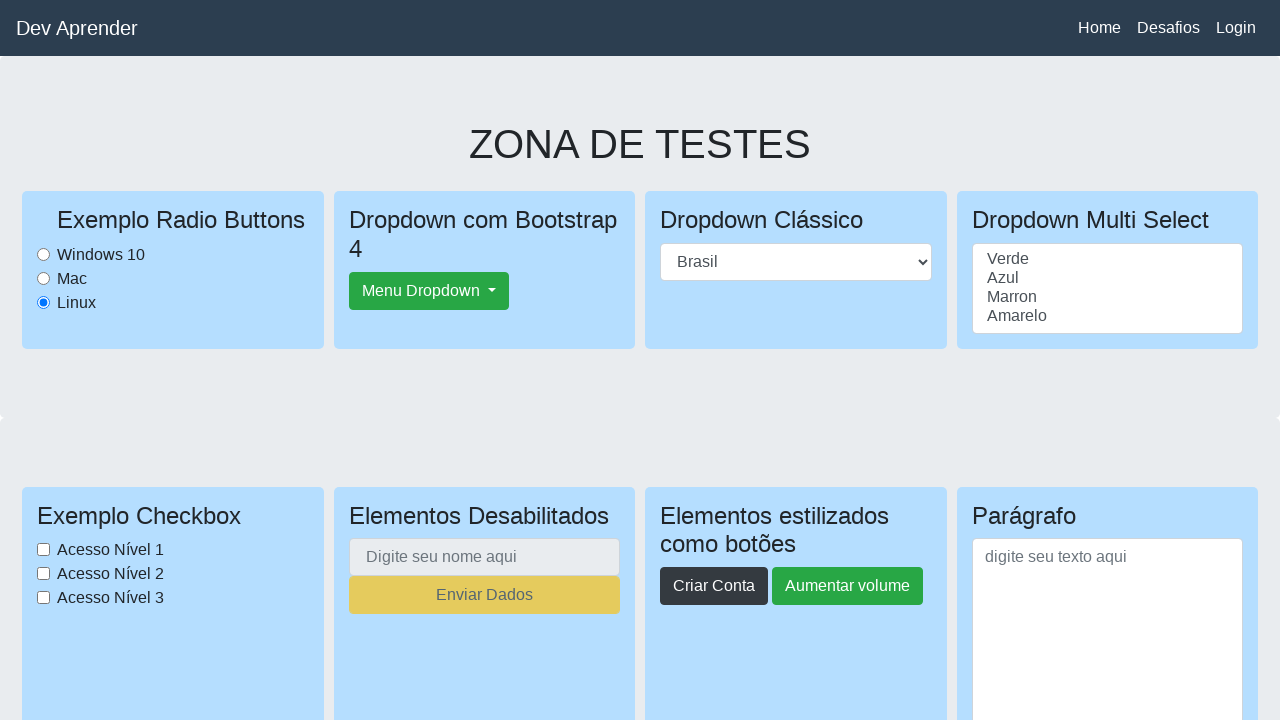

Filled textarea with Lorem Ipsum text passage on textarea[placeholder="digite seu texto aqui"]
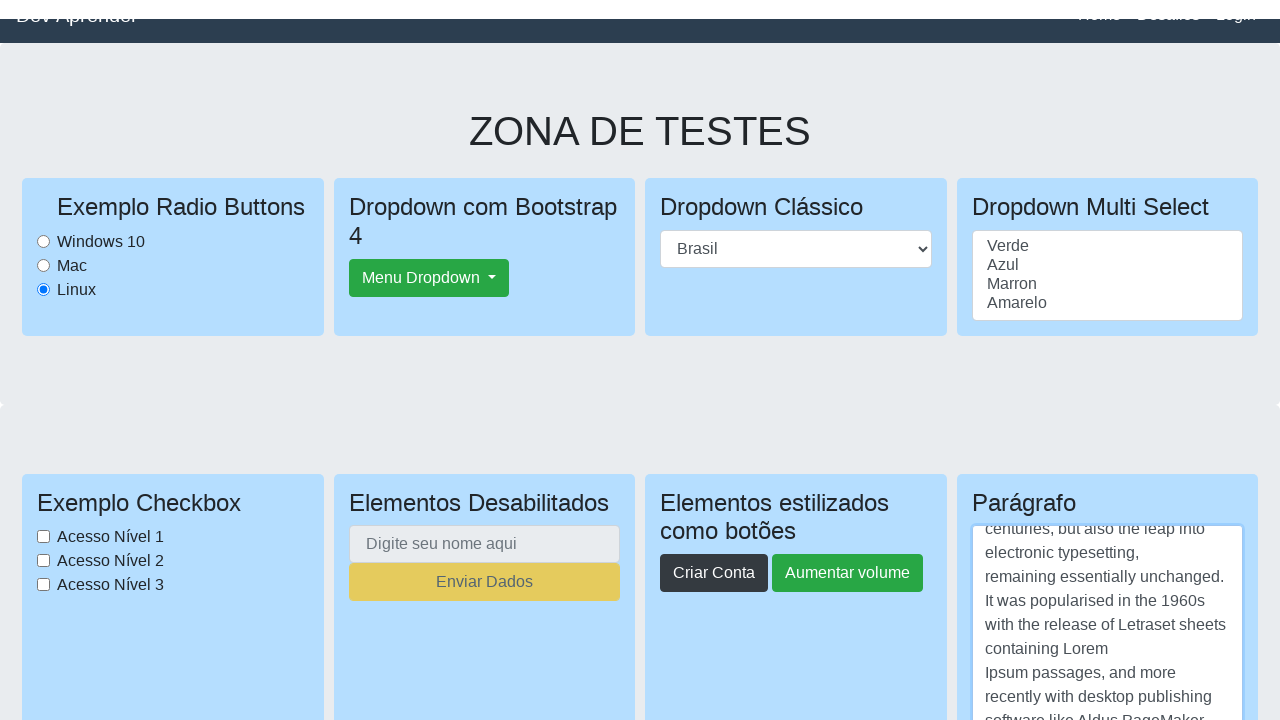

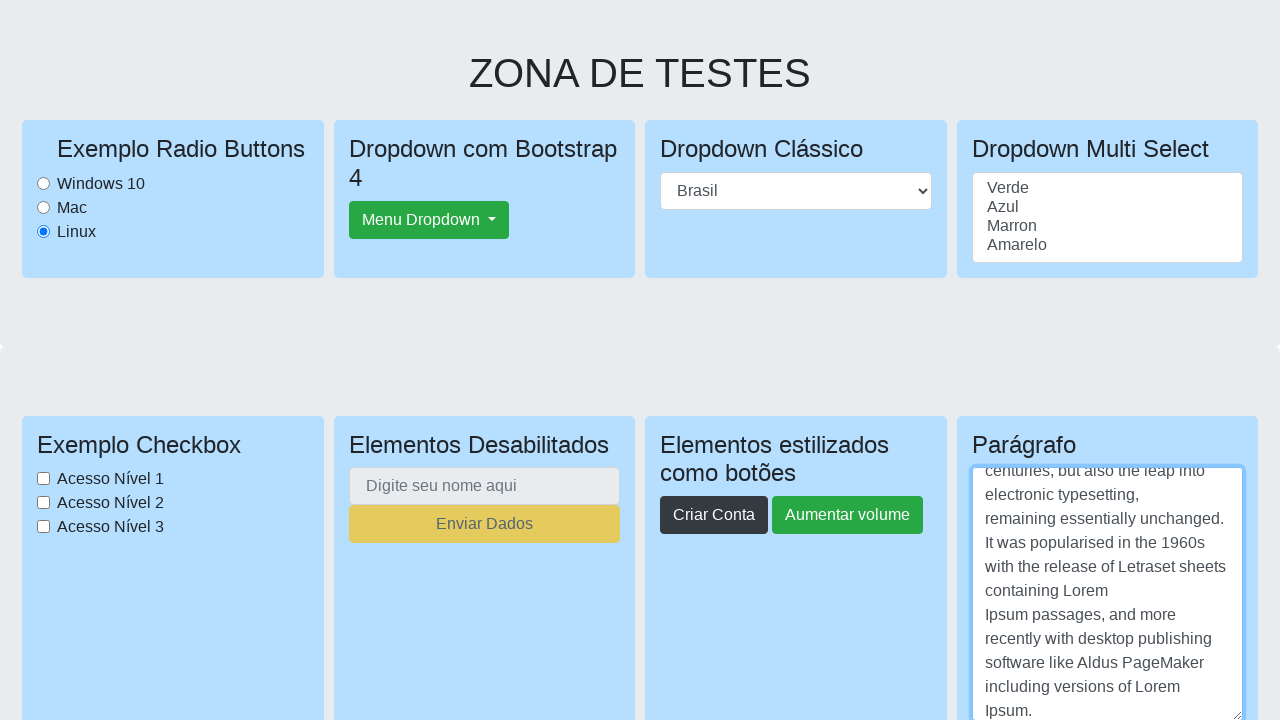